Tests the Python.org search functionality by entering "pycon" as a search query and submitting the form

Starting URL: http://www.python.org

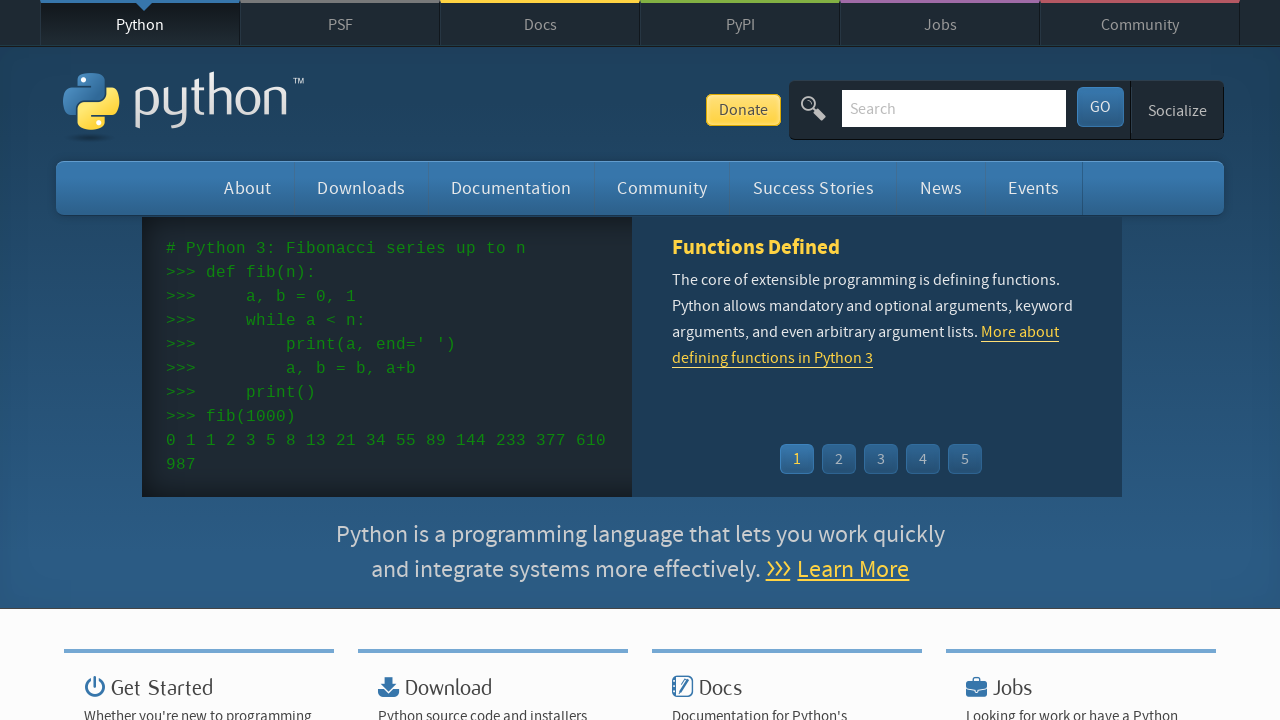

Verified page title contains 'Python'
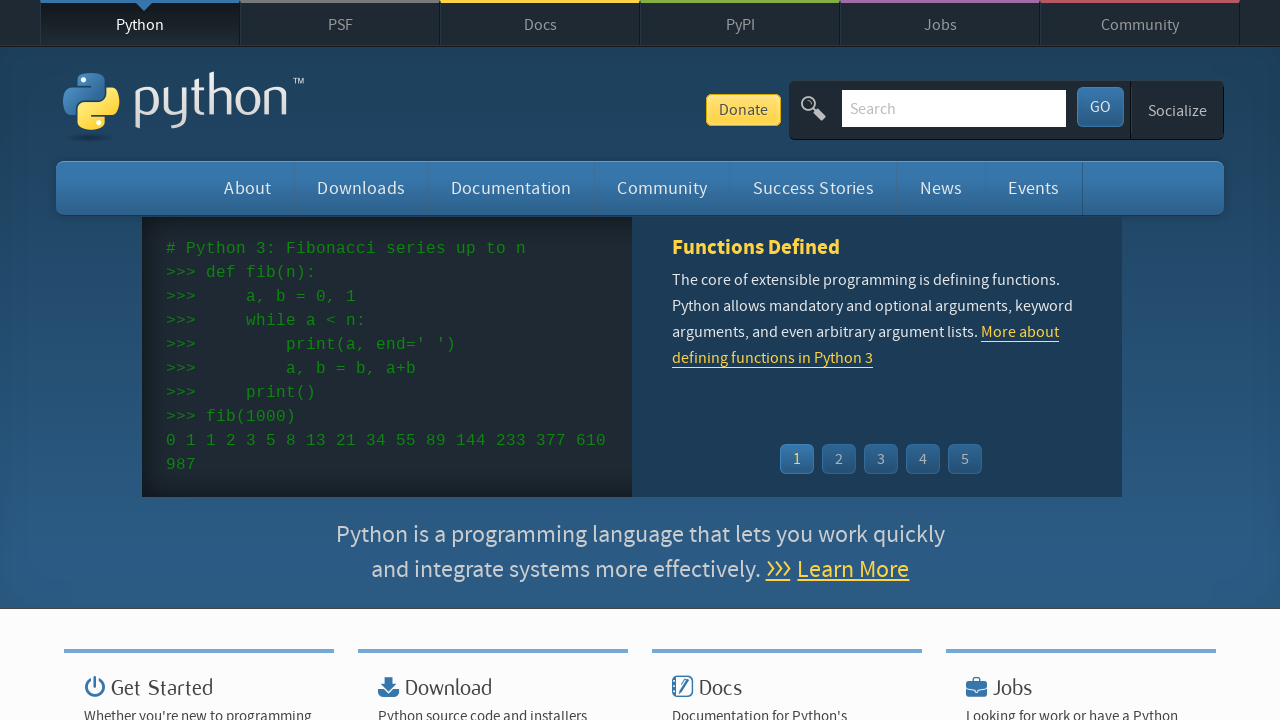

Filled search box with 'pycon' on input[name='q']
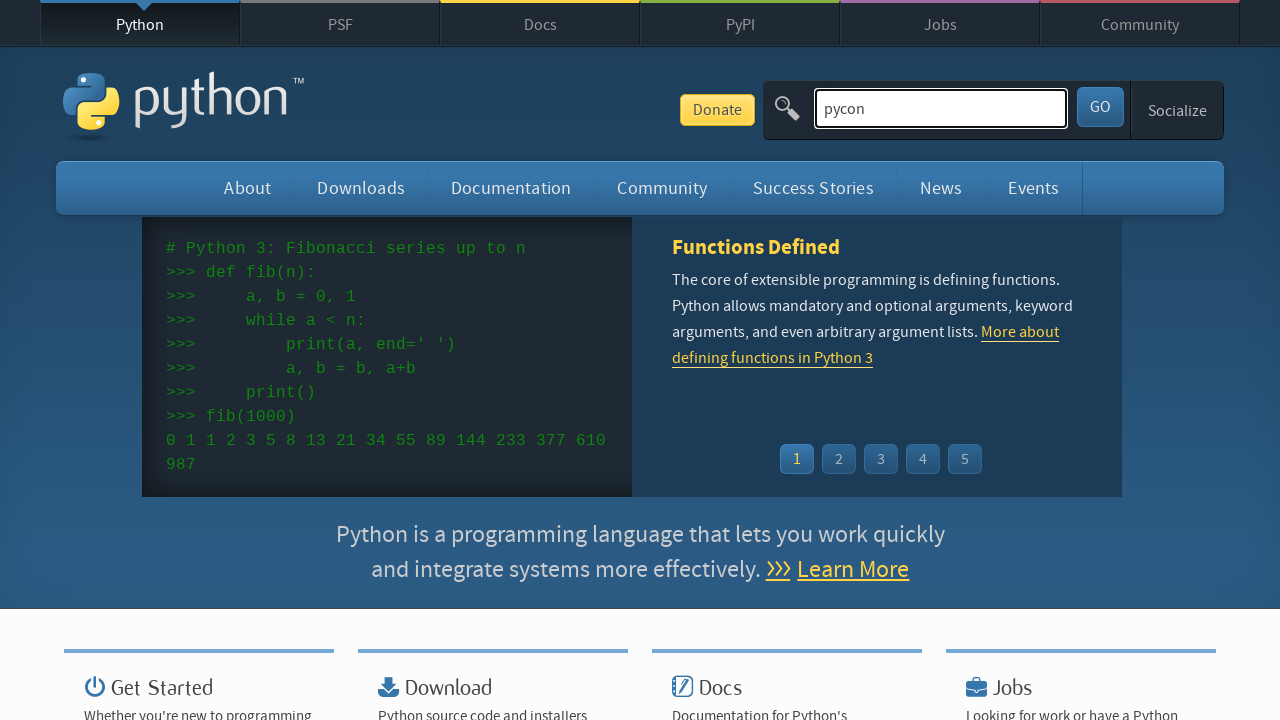

Pressed Enter to submit search form on input[name='q']
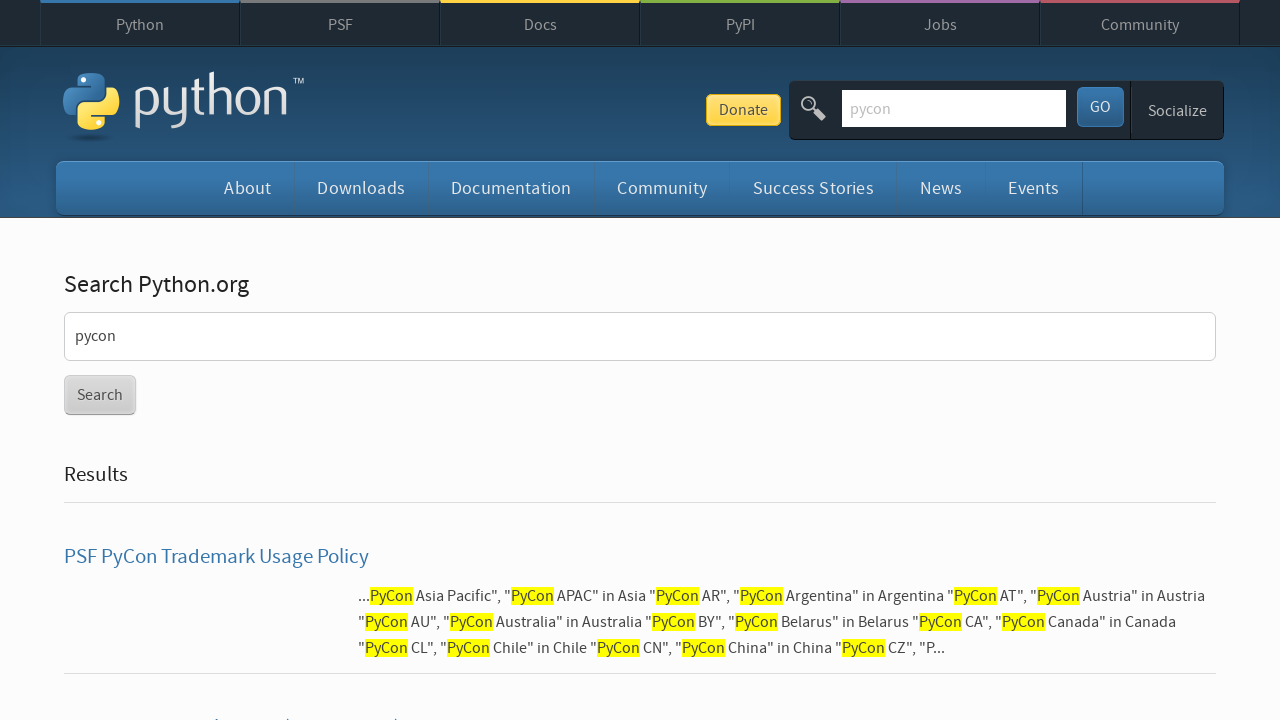

Waited for page to load after search submission
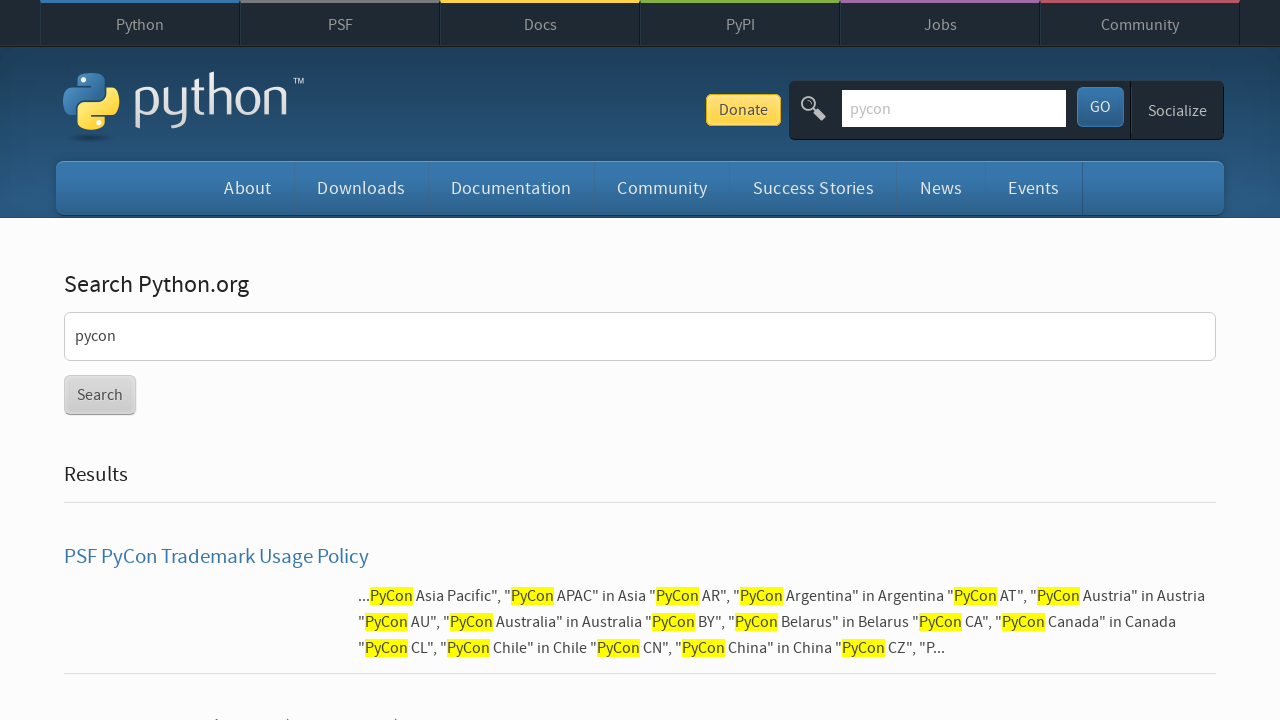

Verified search results are displayed (no 'No results found' message)
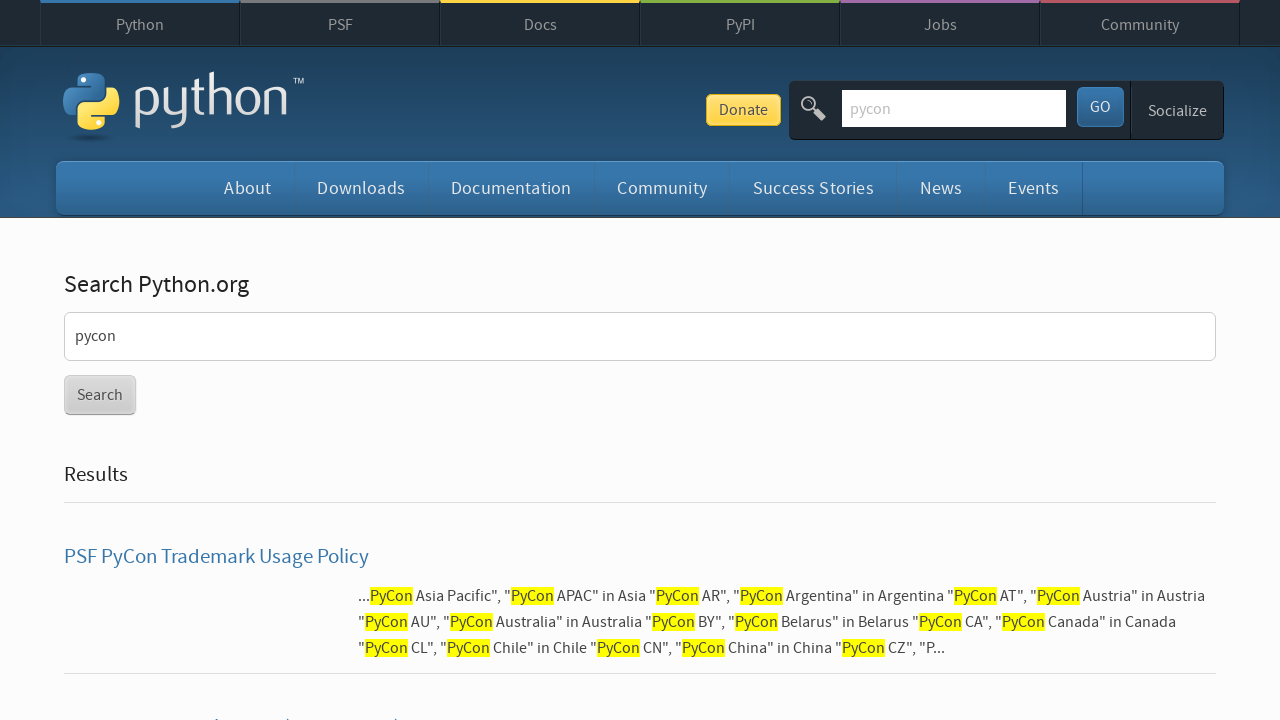

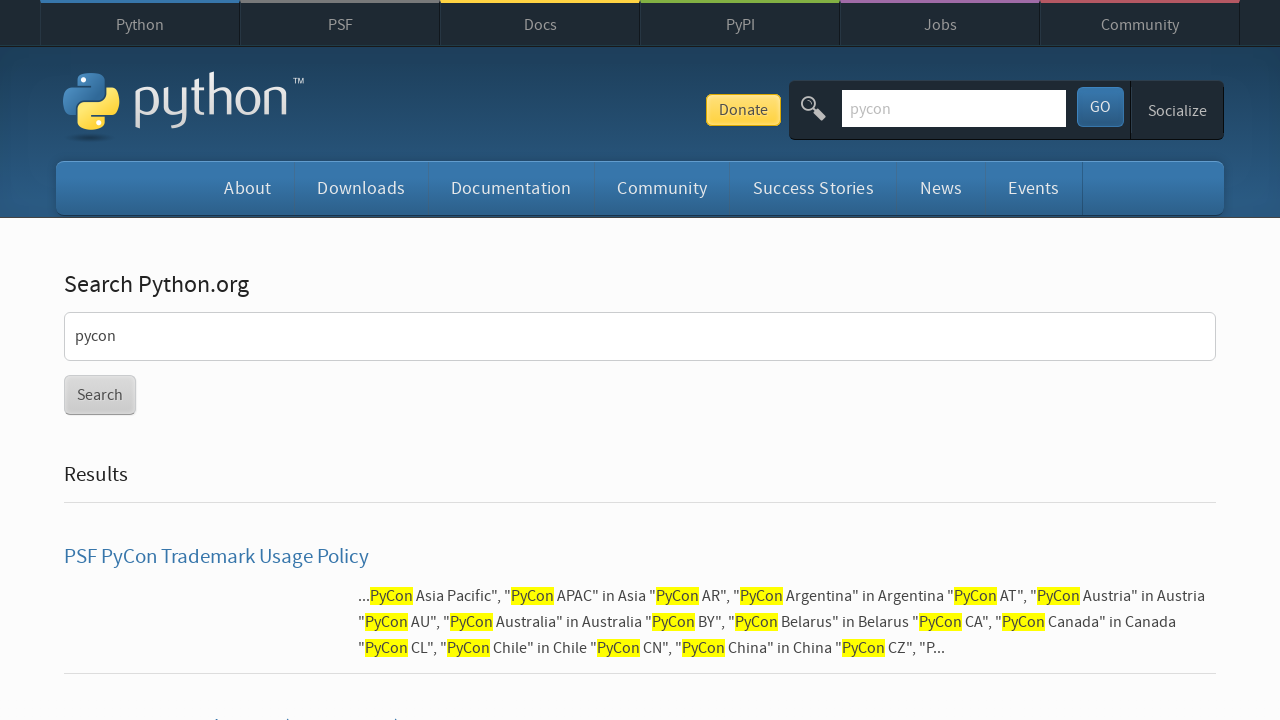